Tests JavaScript prompt alert functionality by clicking a button to trigger an alert, entering text into the prompt, and accepting it

Starting URL: https://demoqa.com/alerts

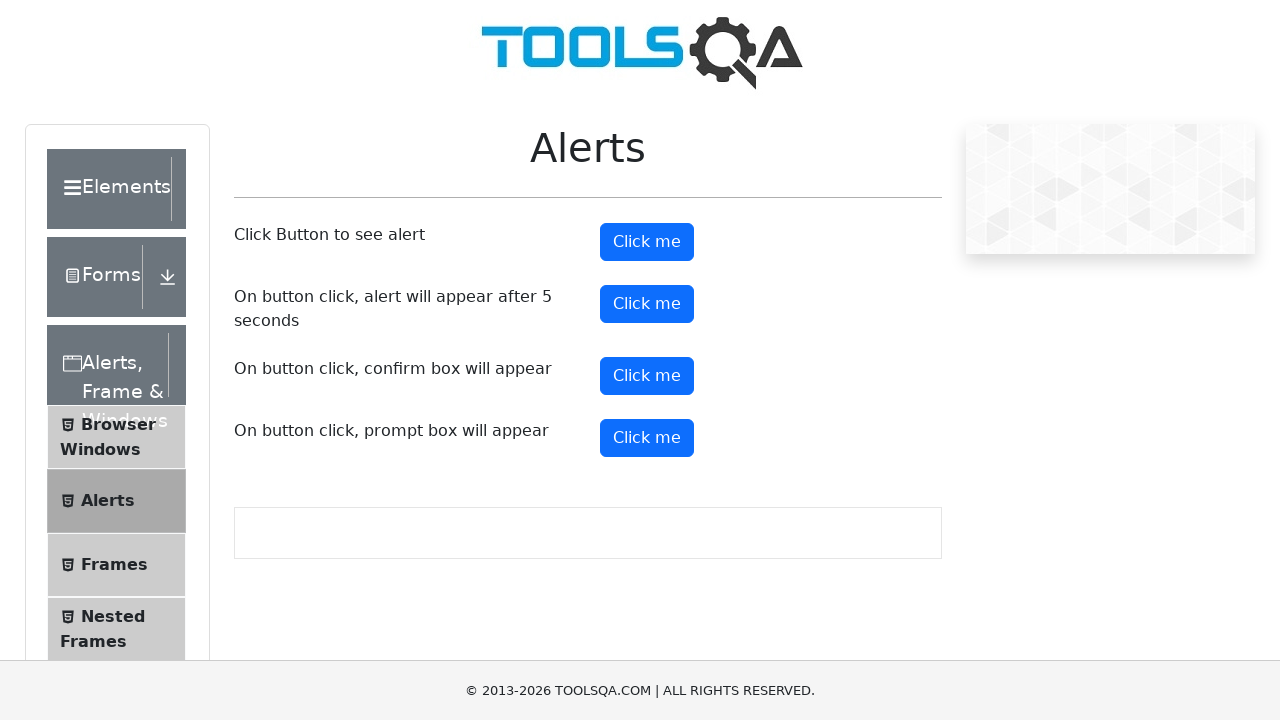

Clicked the fourth 'Click me' button to trigger prompt alert at (647, 438) on (//button[text()='Click me'])[4]
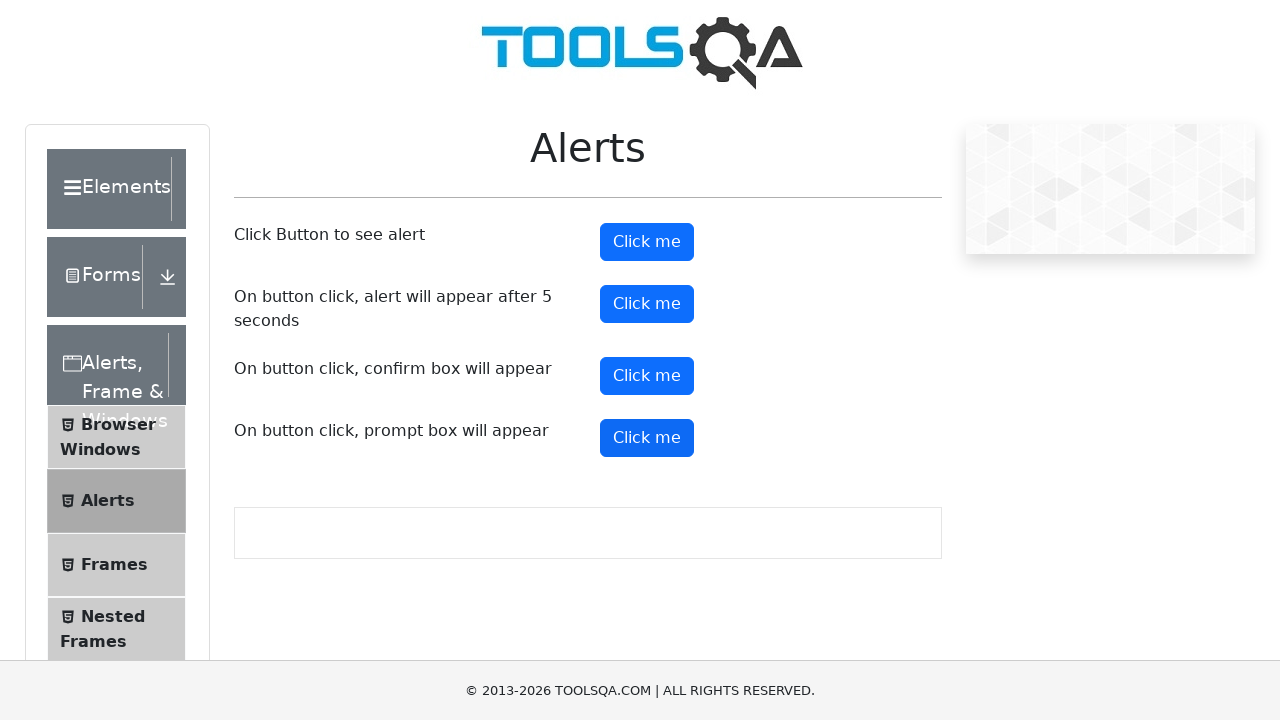

Set up dialog handler to accept prompt with 'Rajini'
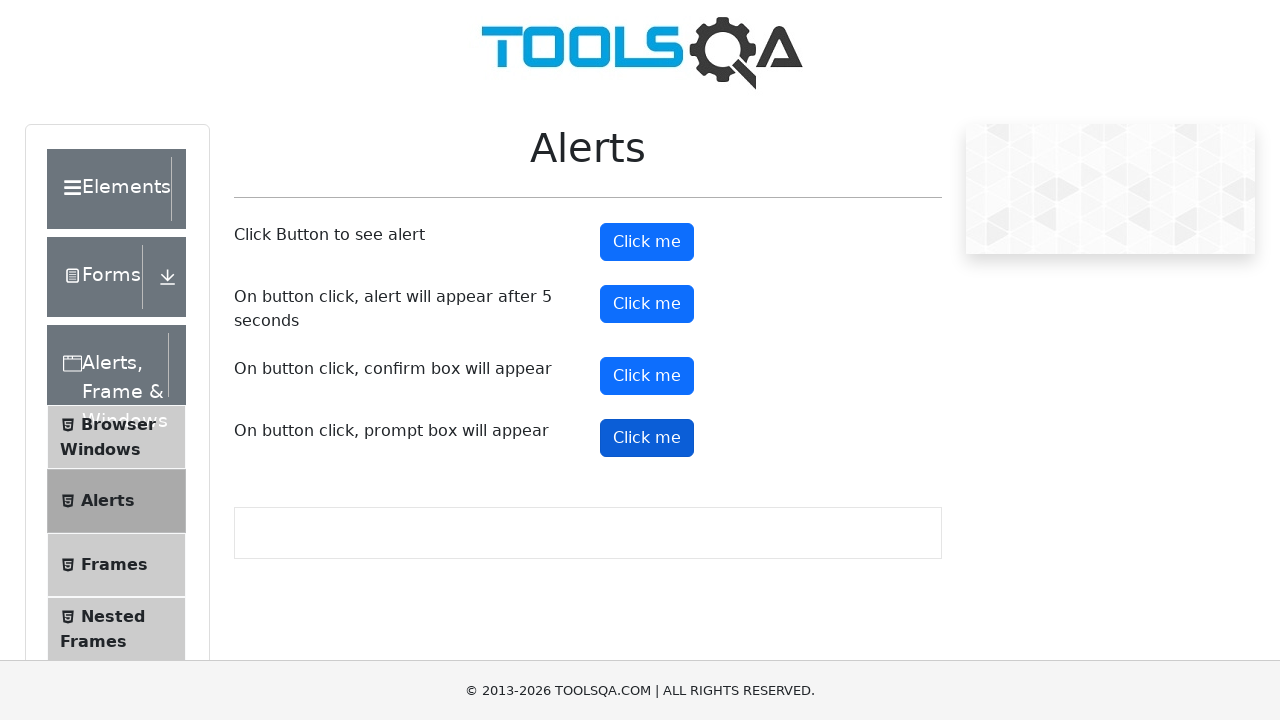

Set up alternative dialog handler to accept prompt with 'Surendra'
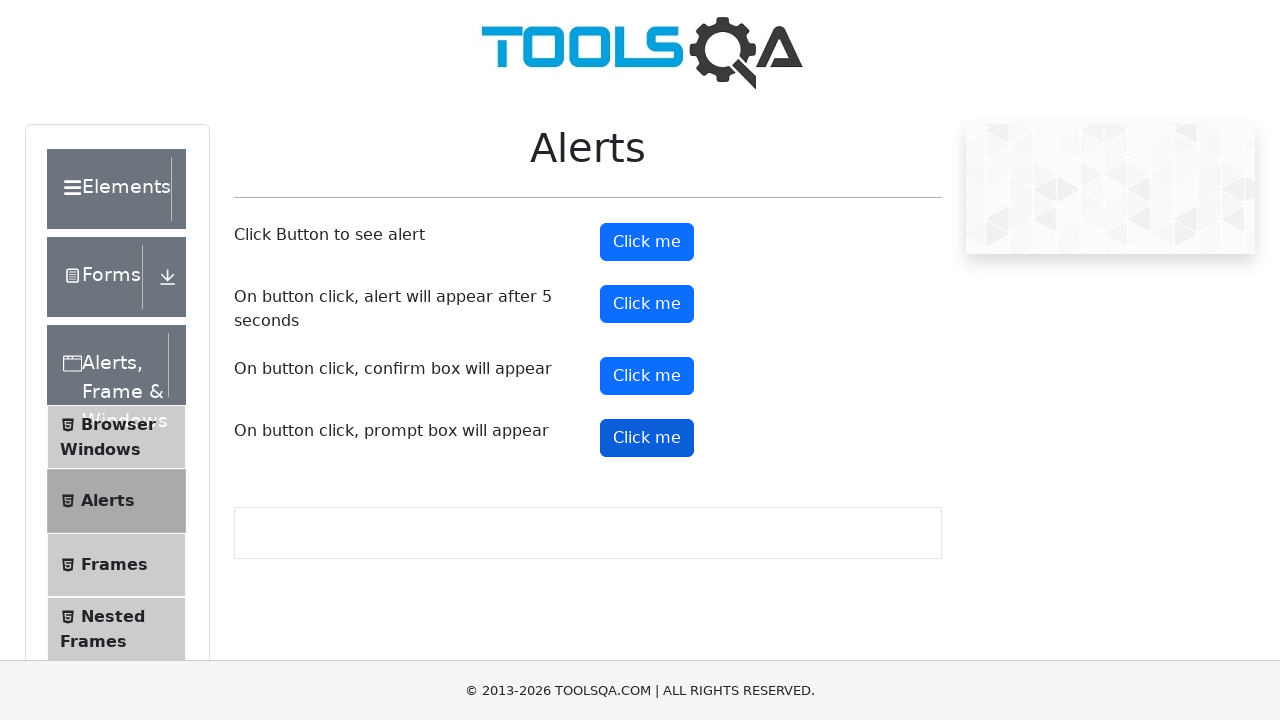

Clicked the prompt button by ID to trigger the alert dialog at (647, 438) on xpath=//button[@id='promtButton']
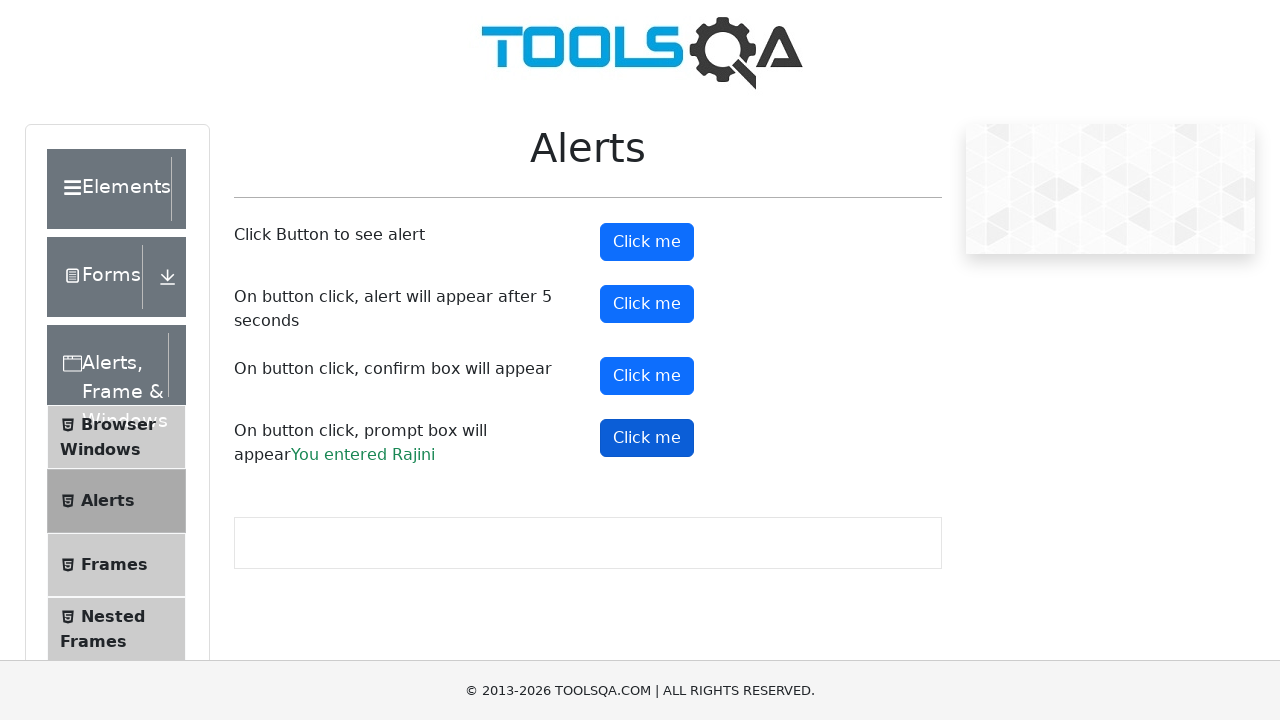

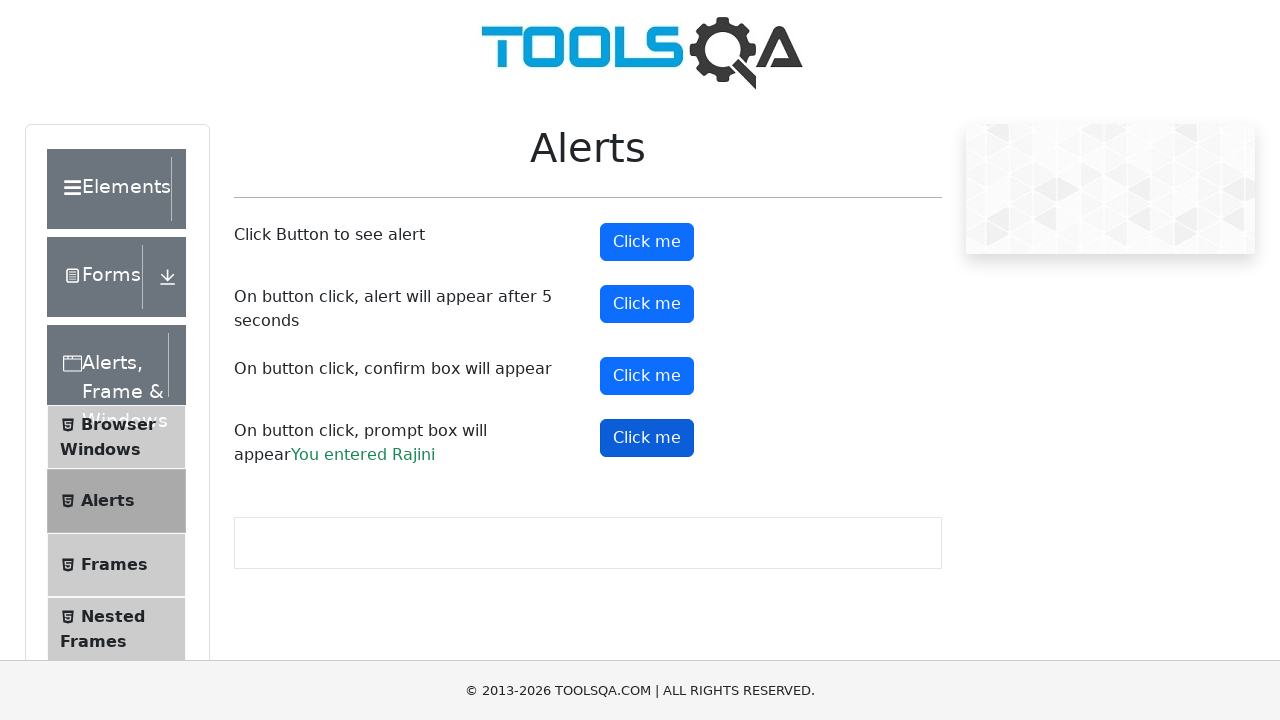